Tests form interaction by extracting a value from an image element's attribute, performing a mathematical calculation, filling an input field with the result, checking two checkboxes, and submitting the form.

Starting URL: http://suninjuly.github.io/get_attribute.html

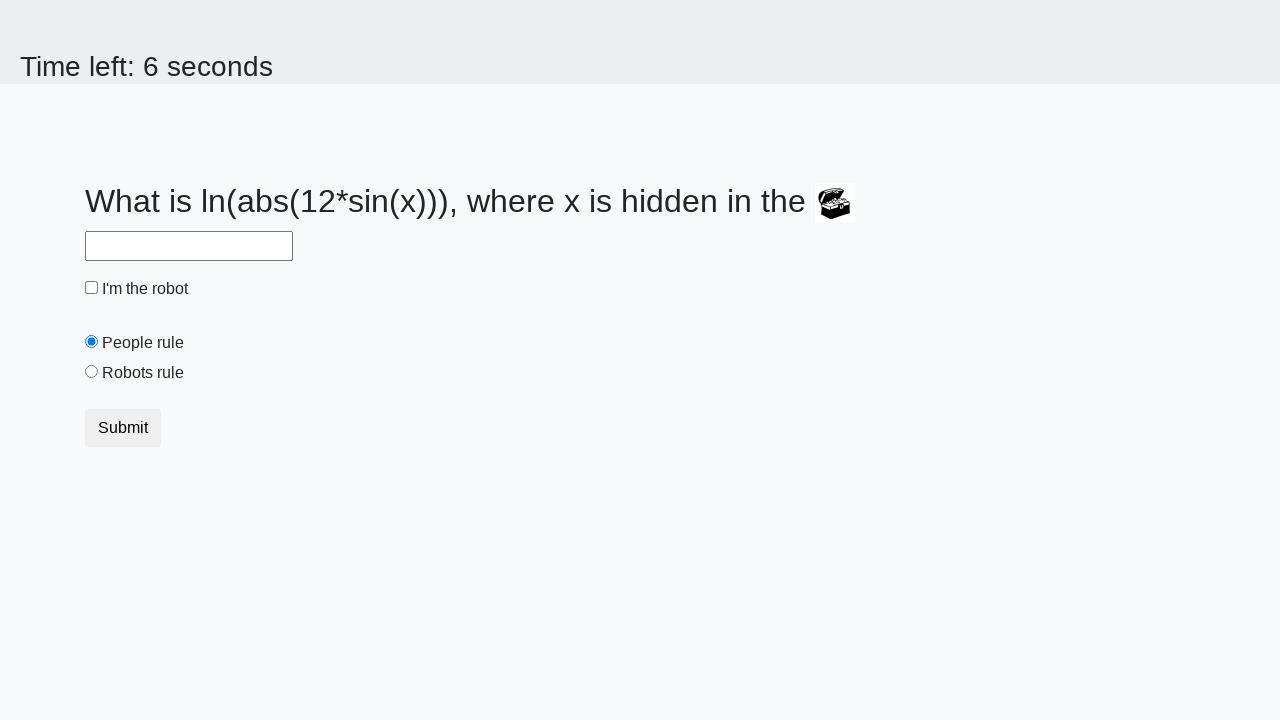

Located image element on page
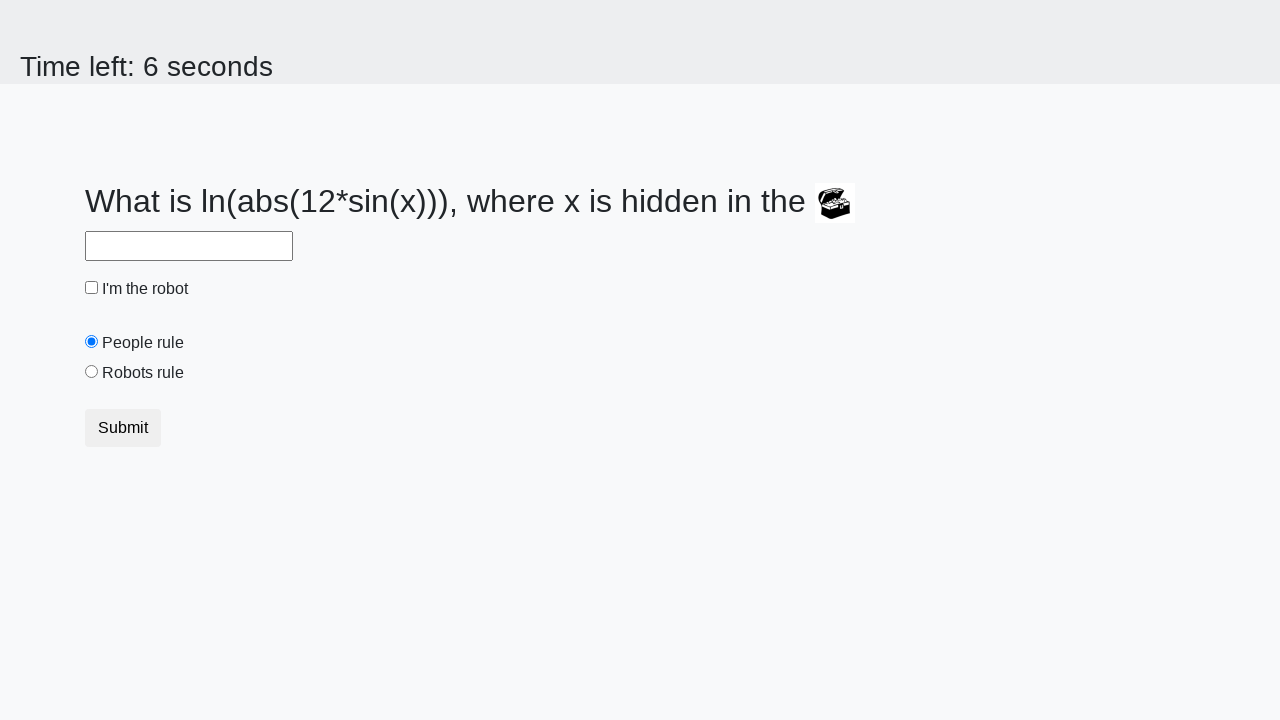

Extracted 'valuex' attribute from image: 487
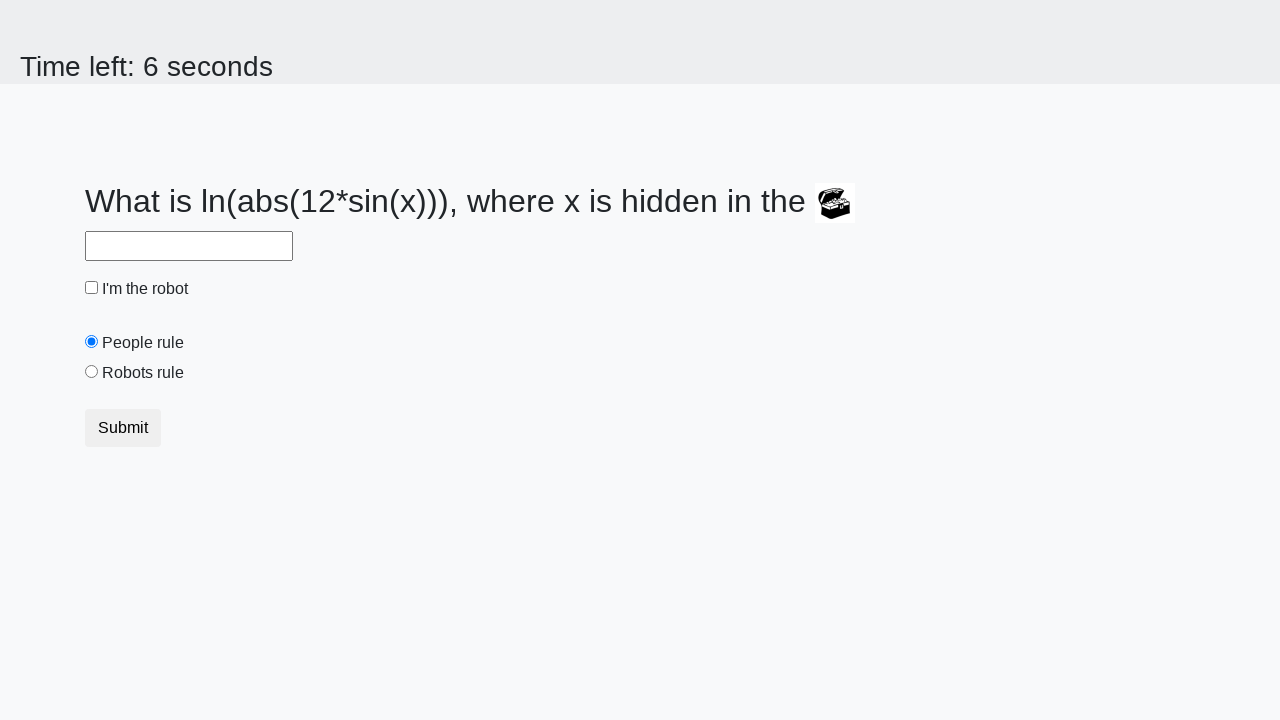

Calculated result using mathematical formula: -0.4504139380504599
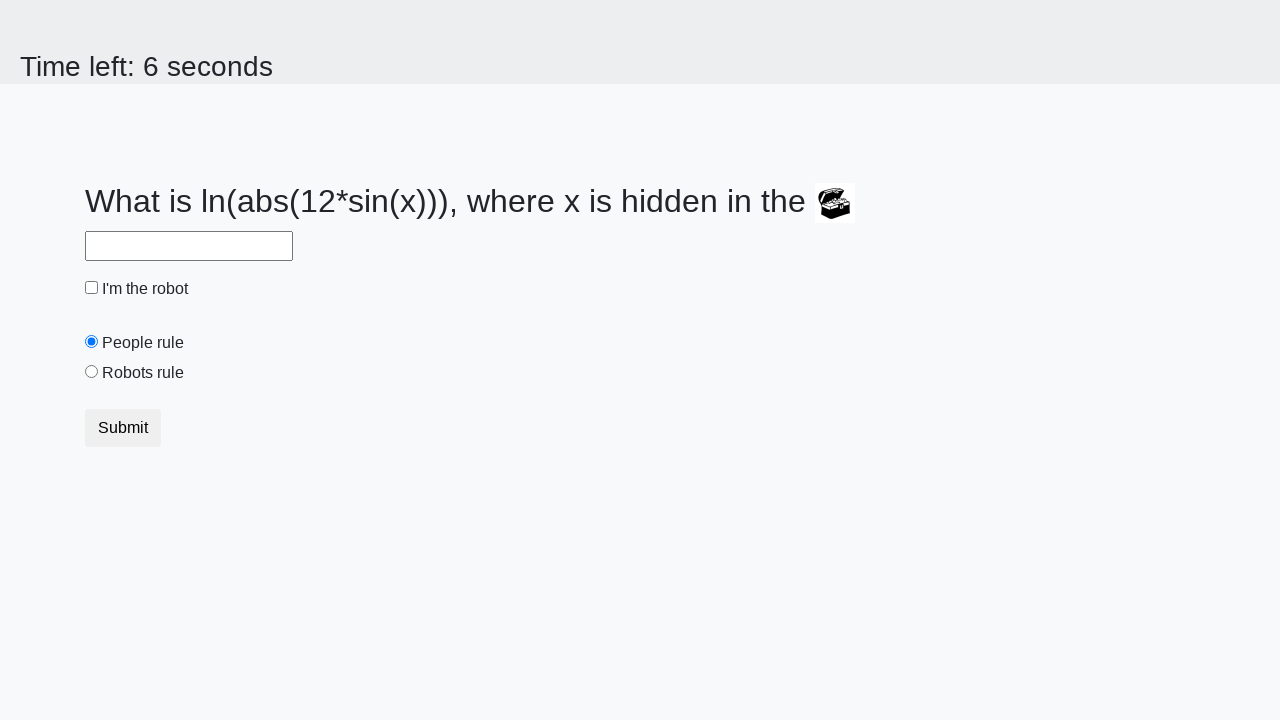

Filled input field with calculated value on input
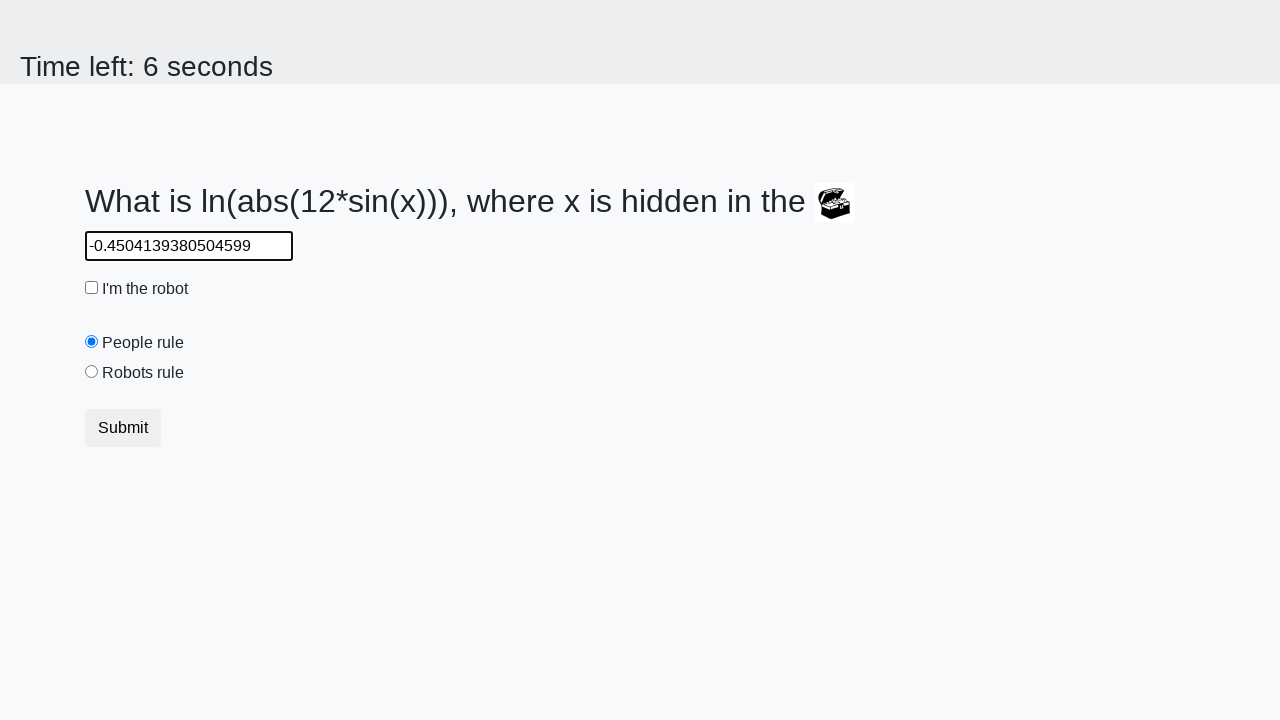

Checked the robot checkbox at (92, 288) on #robotCheckbox
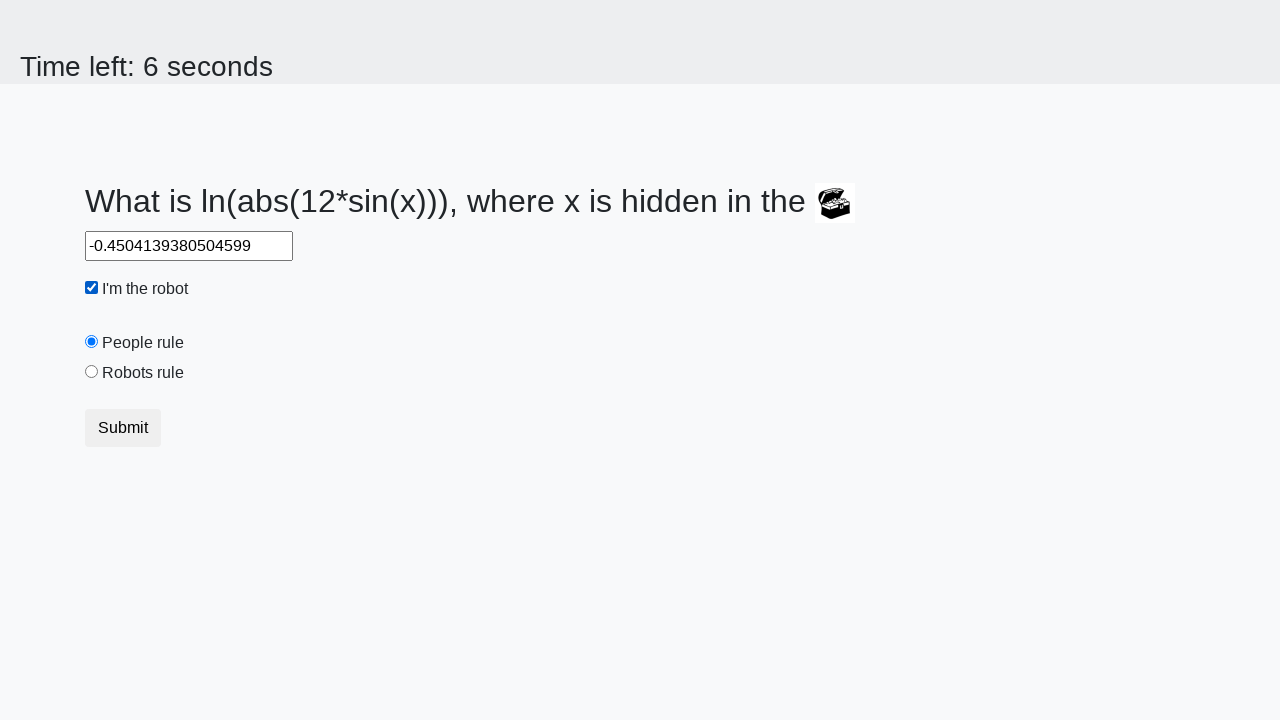

Checked the robots rule checkbox at (92, 372) on #robotsRule
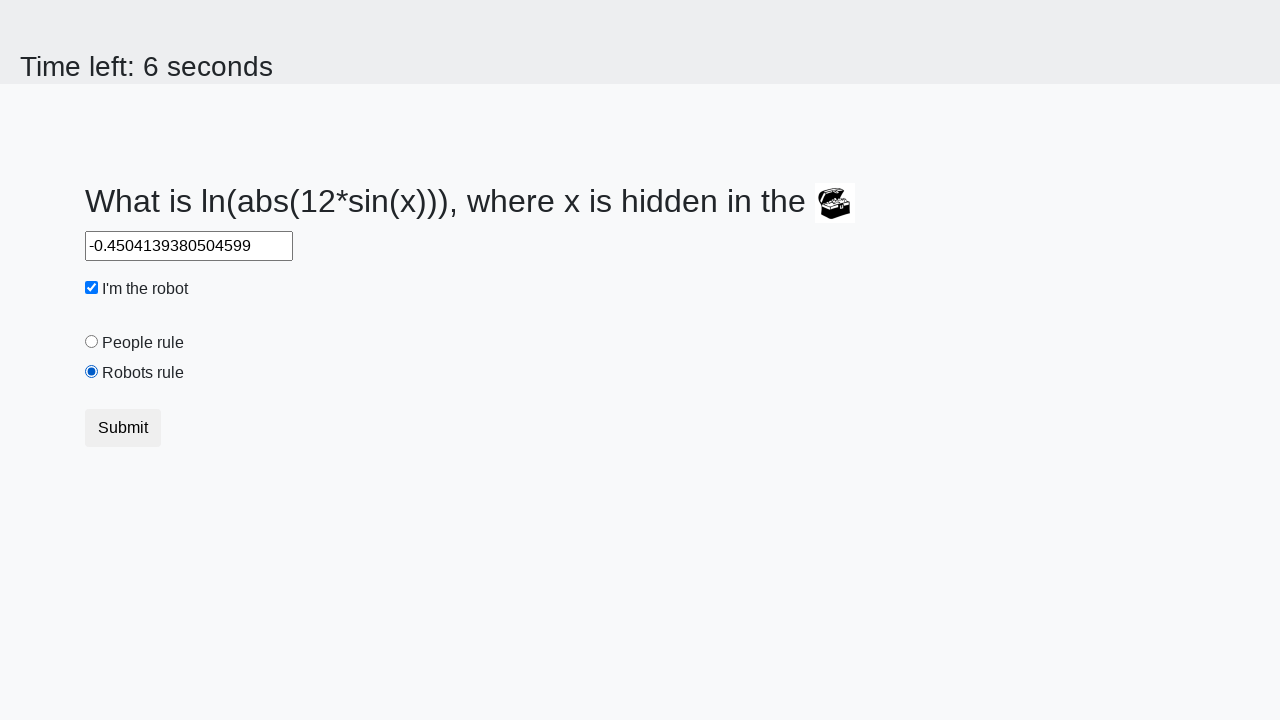

Clicked the submit button at (123, 428) on button.btn
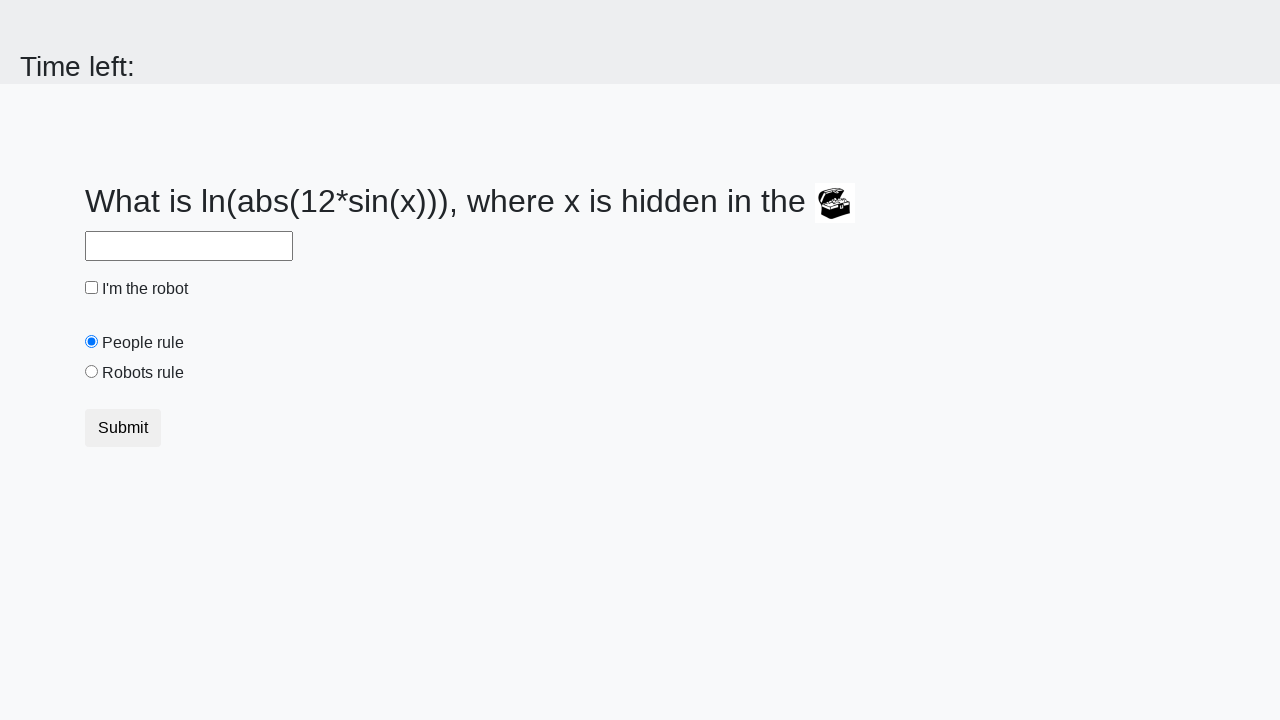

Set up dialog handler to accept alerts
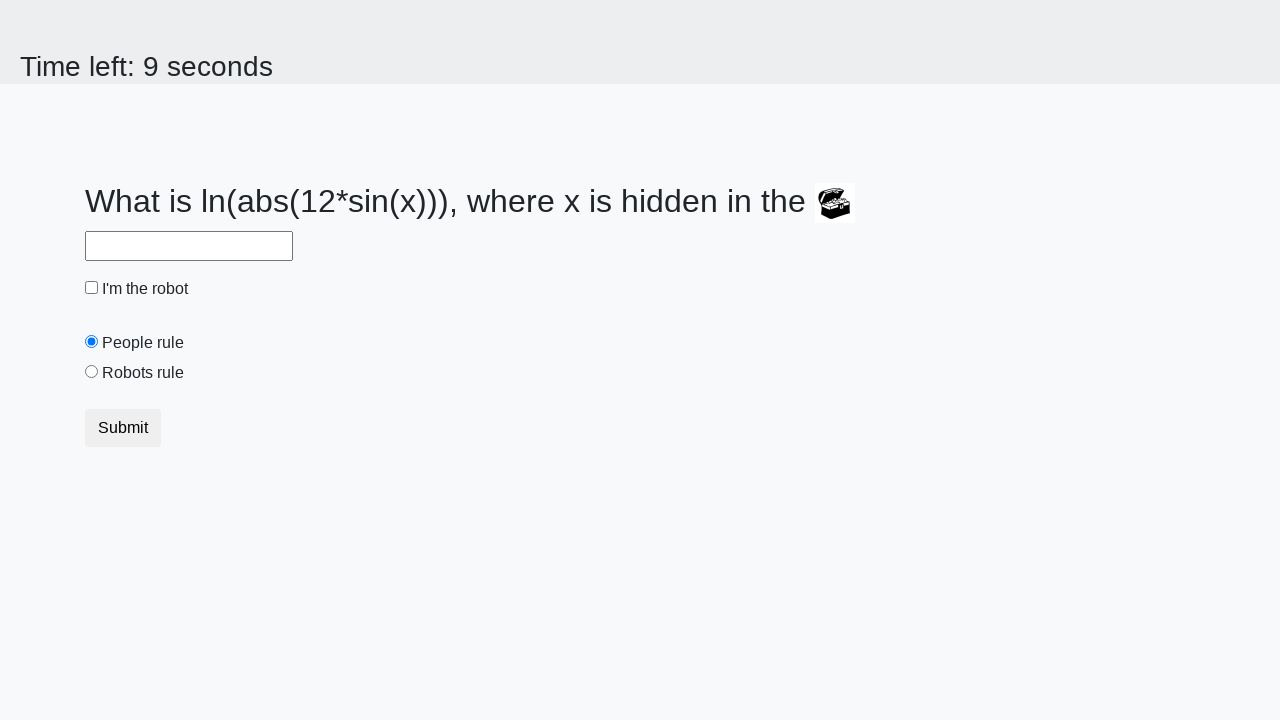

Waited 1000ms for form processing
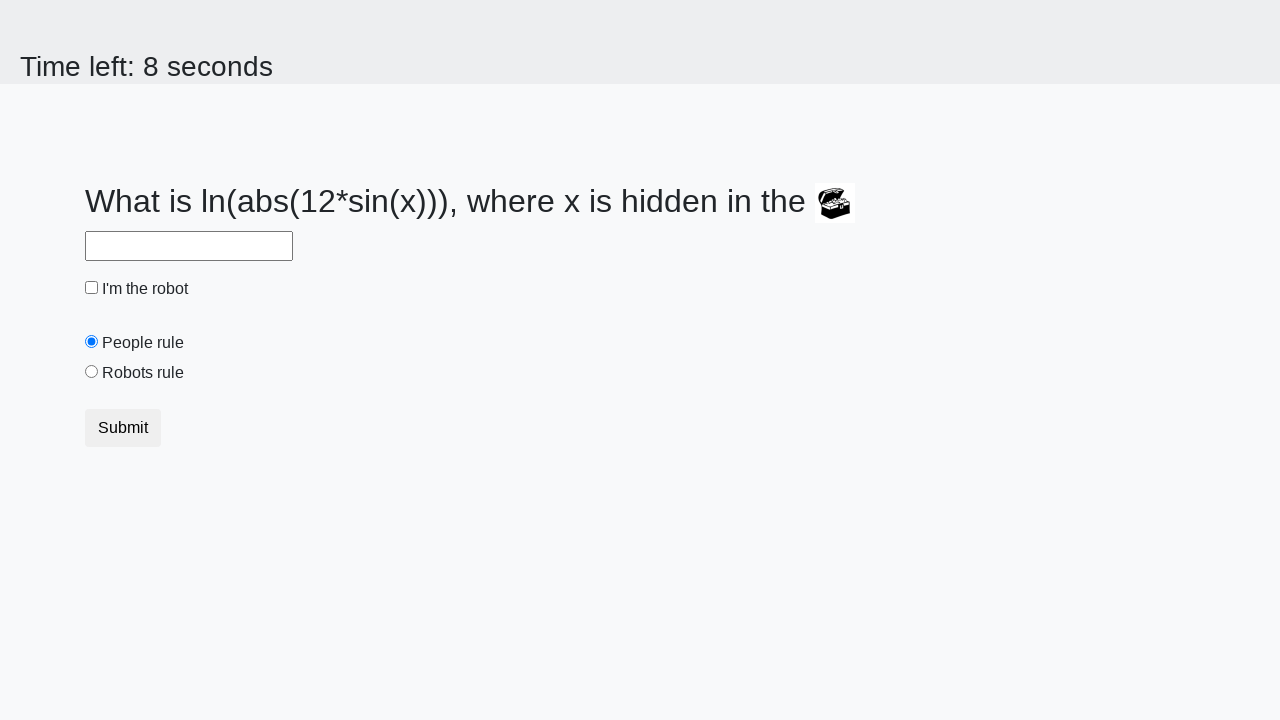

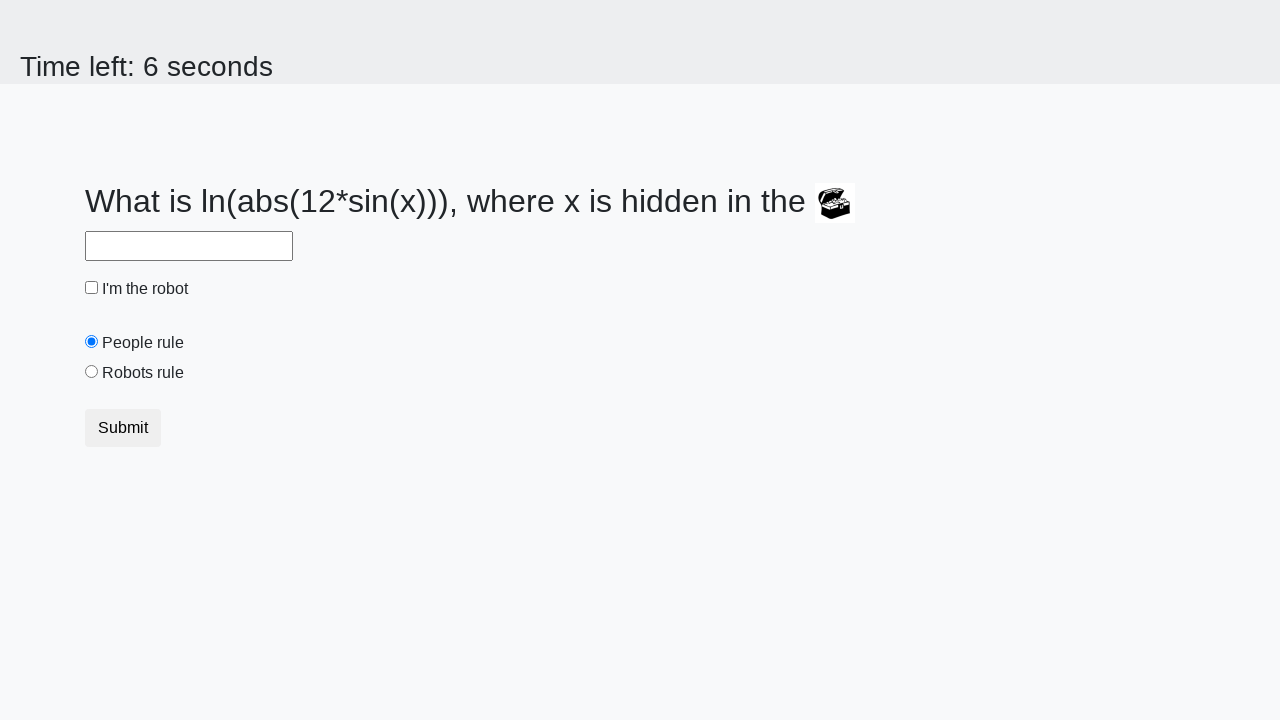